Submits an answer to a Stepik lesson by filling in a textarea field and clicking the submit button

Starting URL: https://stepik.org/lesson/25969/step/12

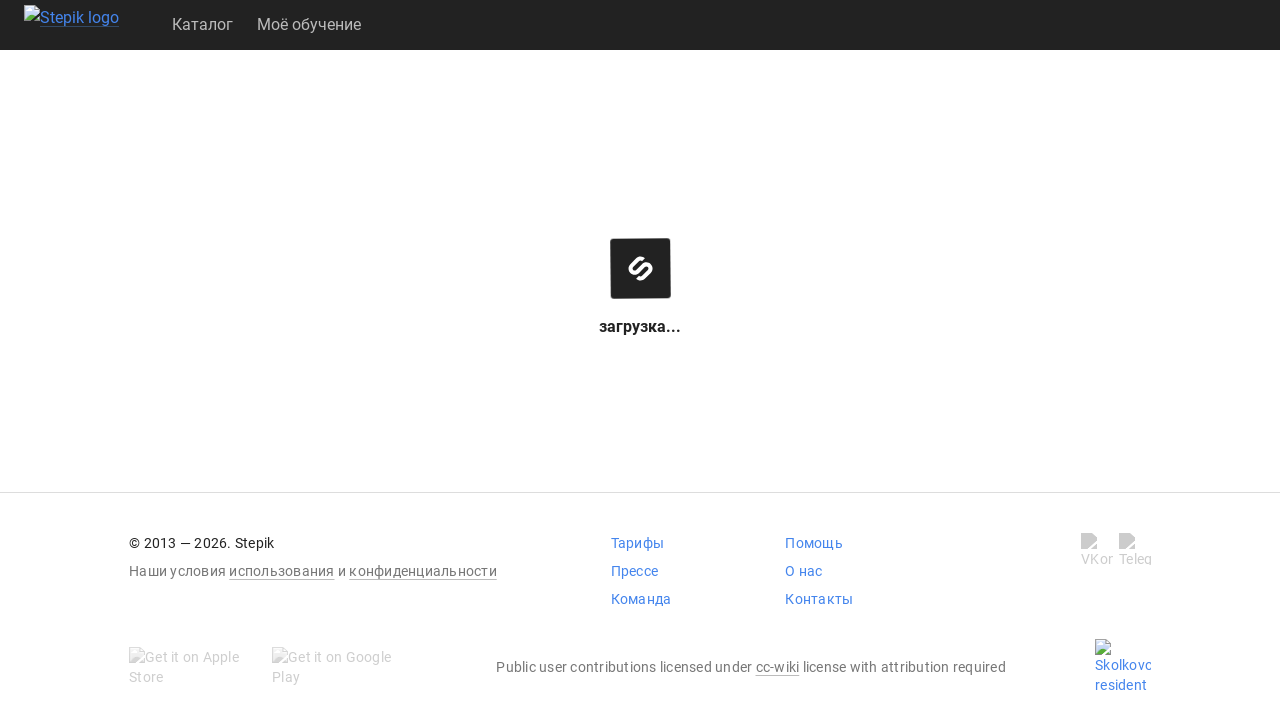

Filled textarea field with 'get()' answer on .textarea
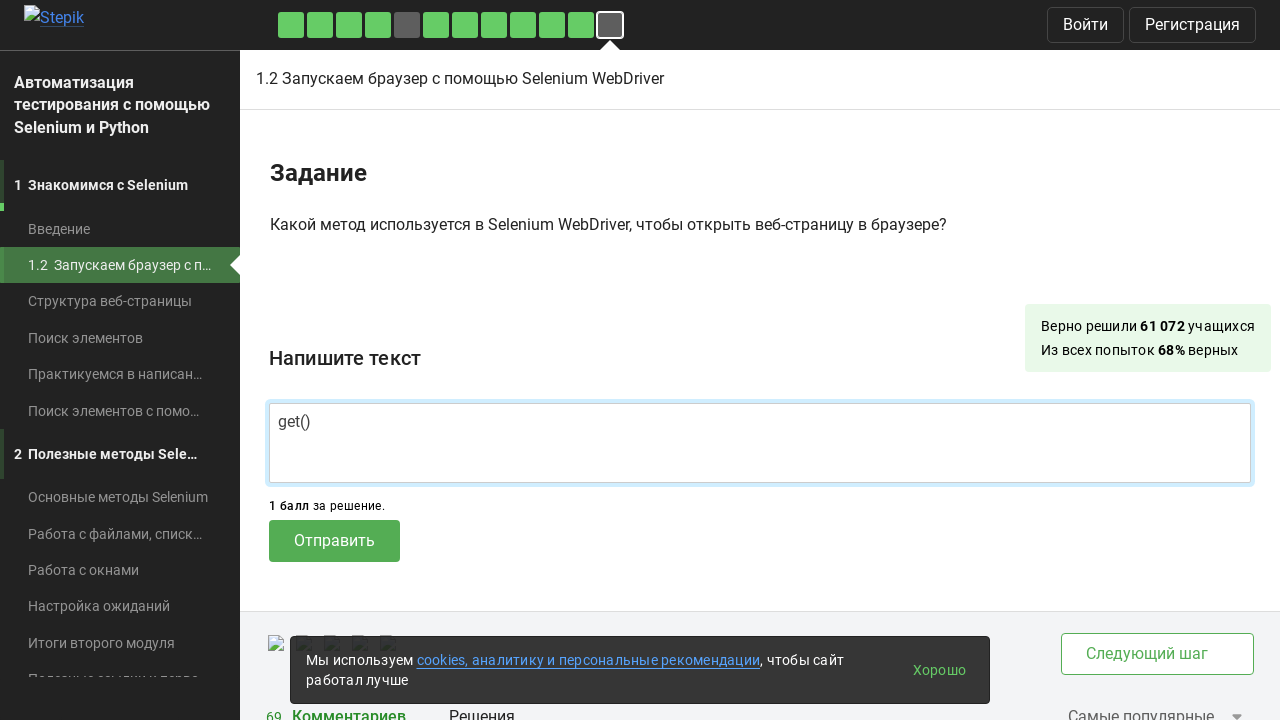

Clicked submit button to submit answer at (334, 541) on .submit-submission
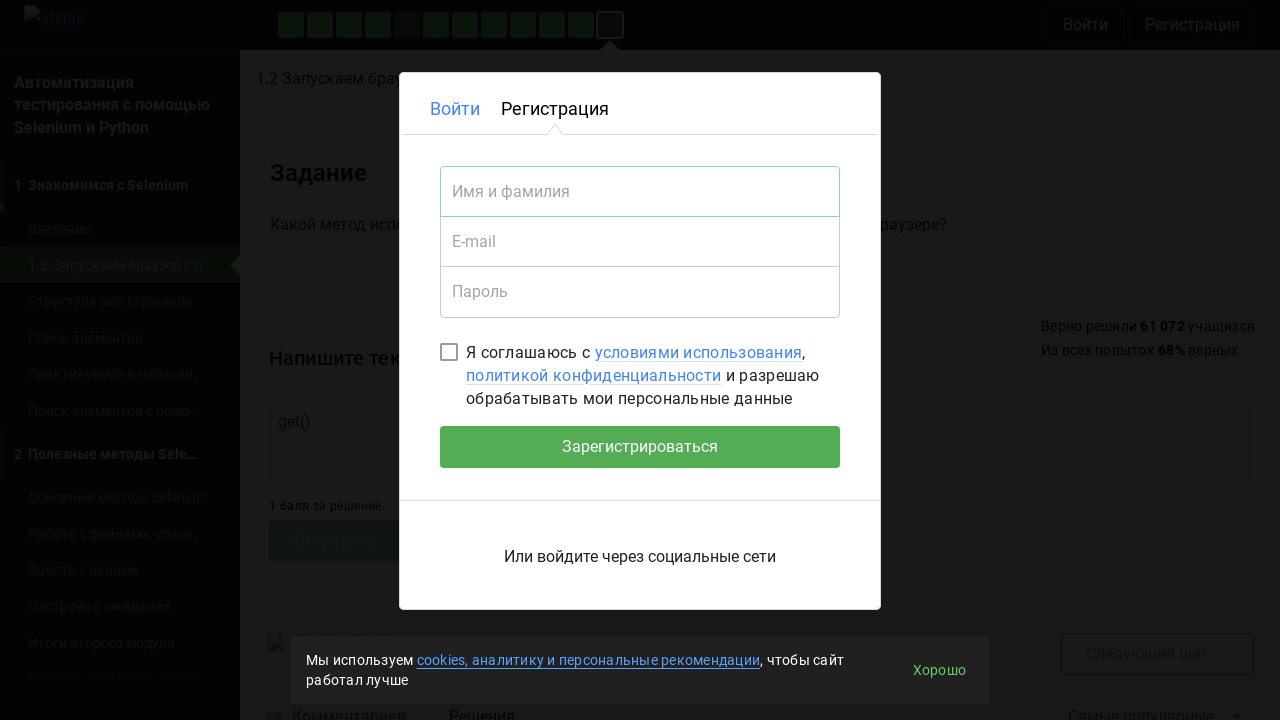

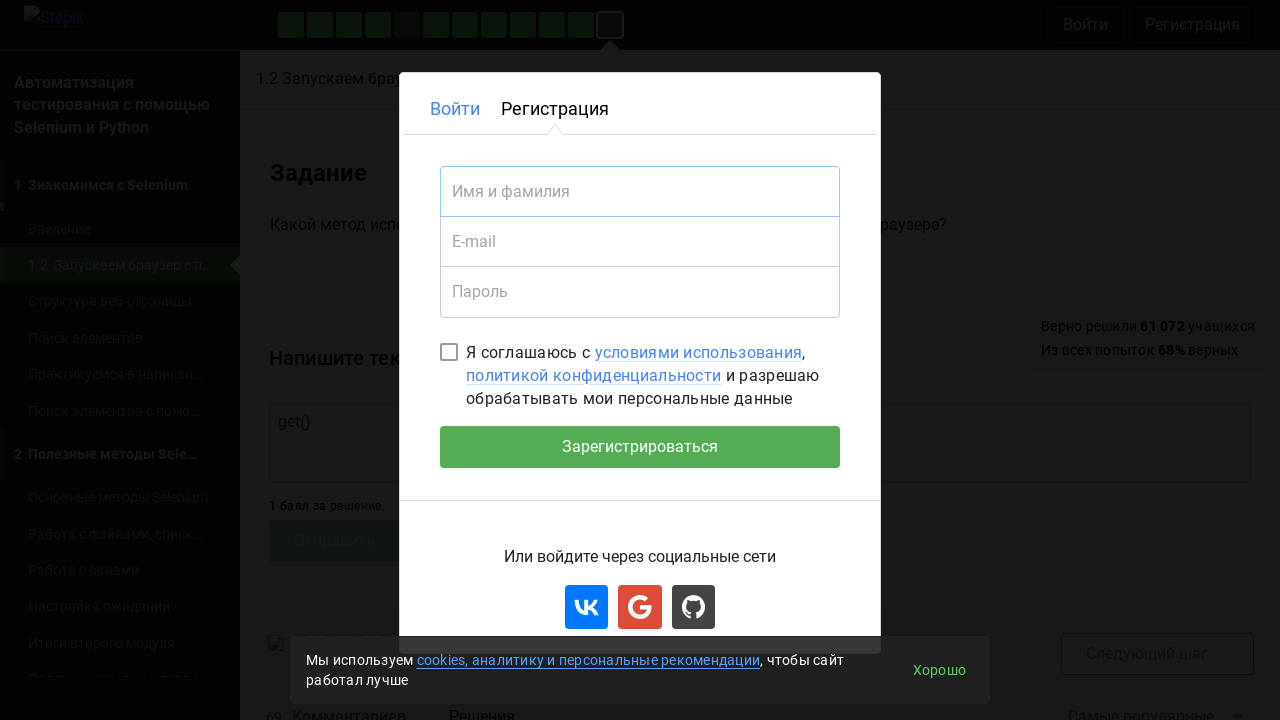